Tests dynamic controls page functionality by clicking Remove/Add buttons to toggle checkbox visibility and Enable/Disable buttons to toggle text input state, verifying the expected messages appear after each action.

Starting URL: https://the-internet.herokuapp.com/dynamic_controls

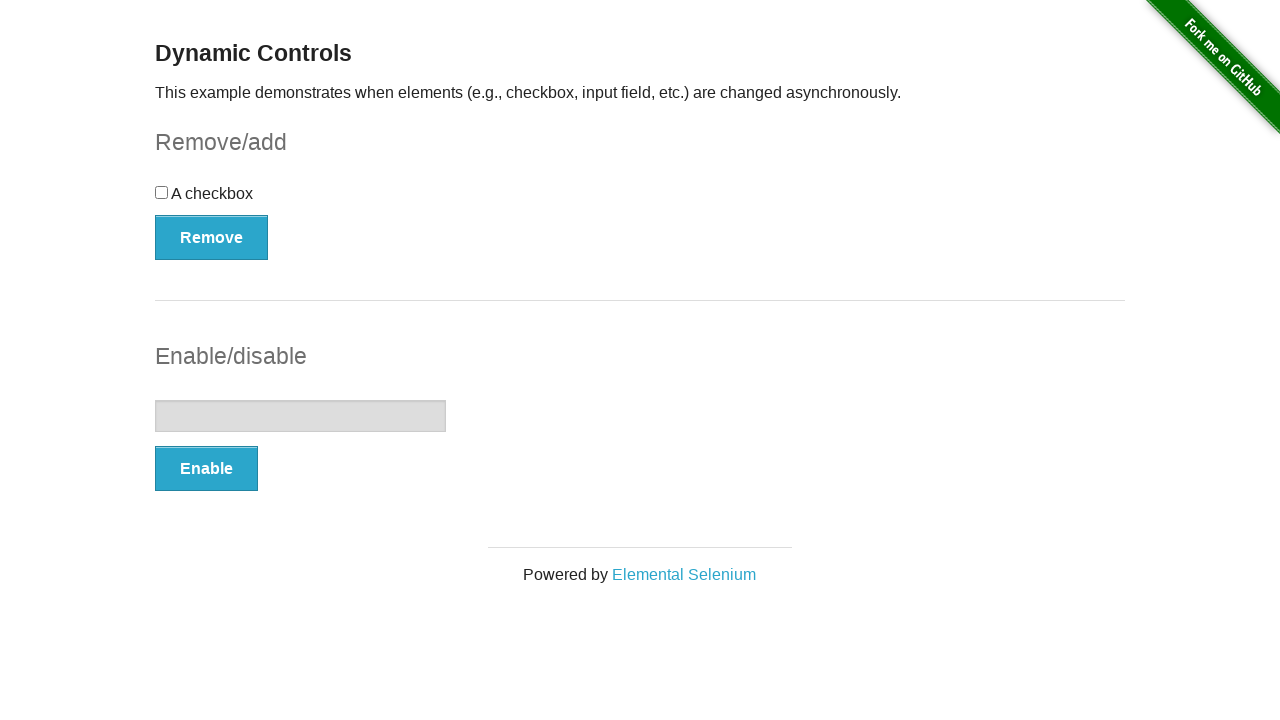

Clicked Remove button to toggle checkbox visibility at (212, 237) on button:has-text('Remove')
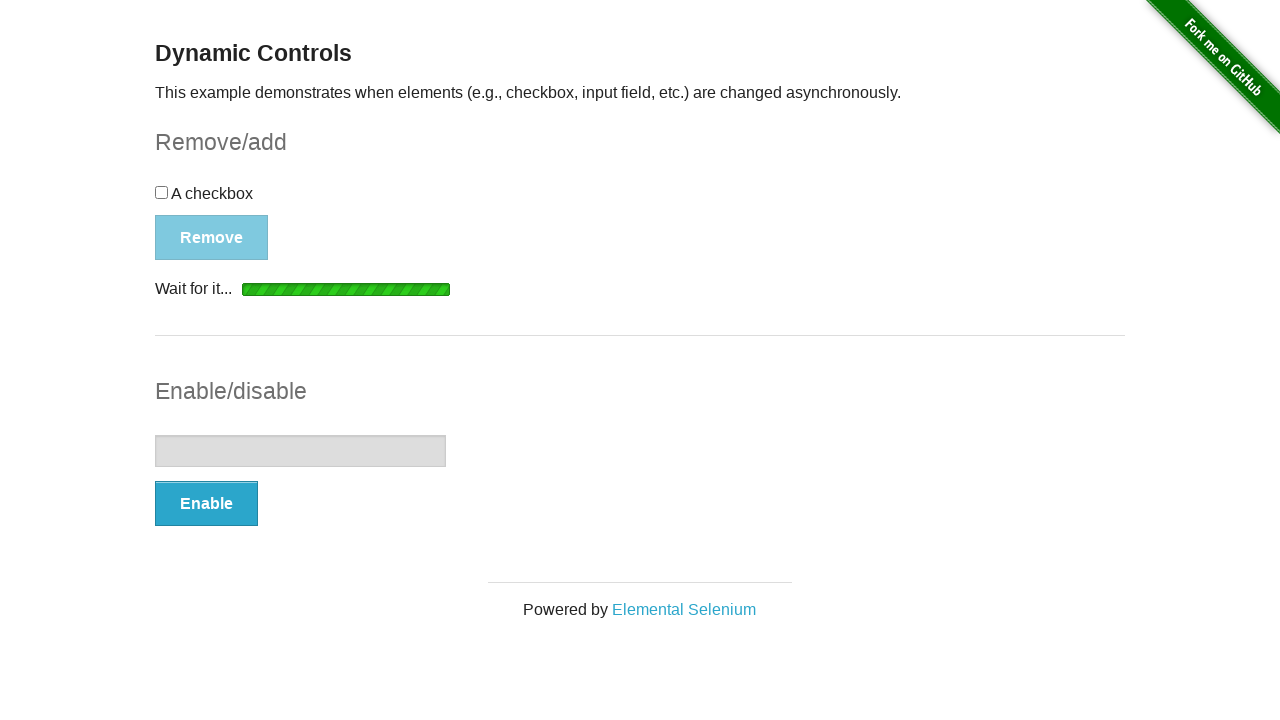

Waited for message element to appear after Remove action
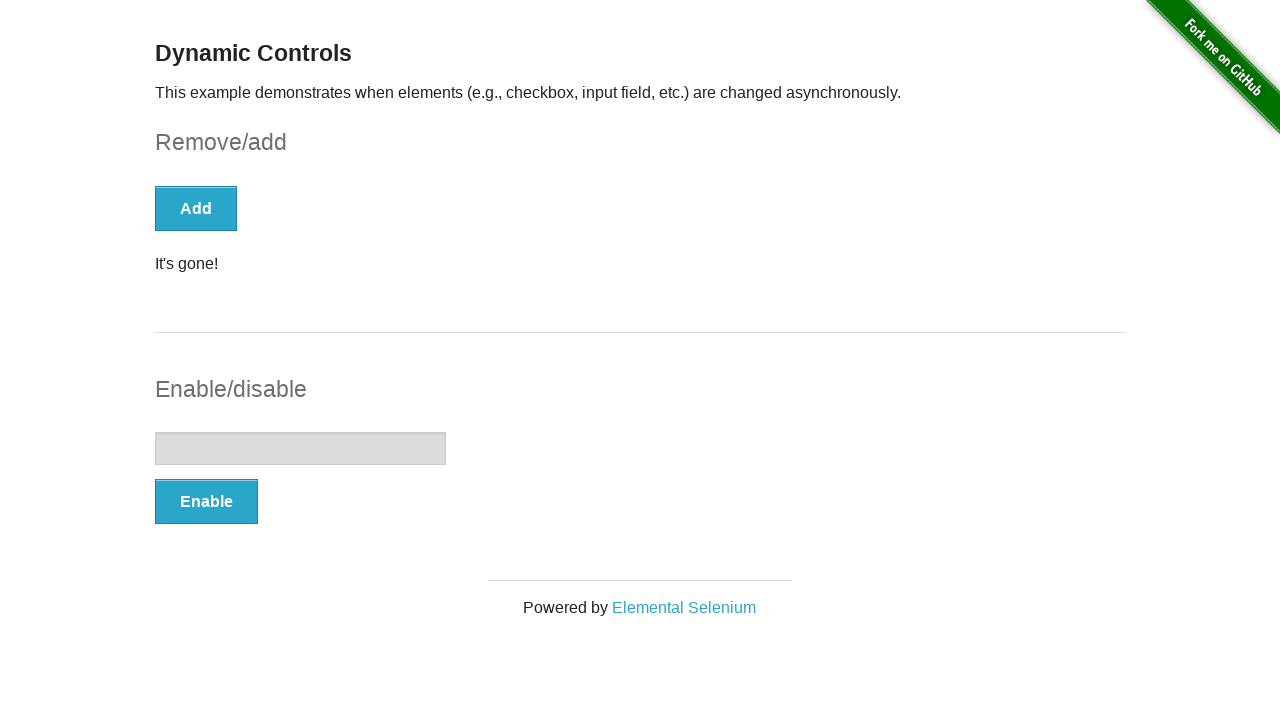

Verified message displays 'It's gone!' - checkbox was removed
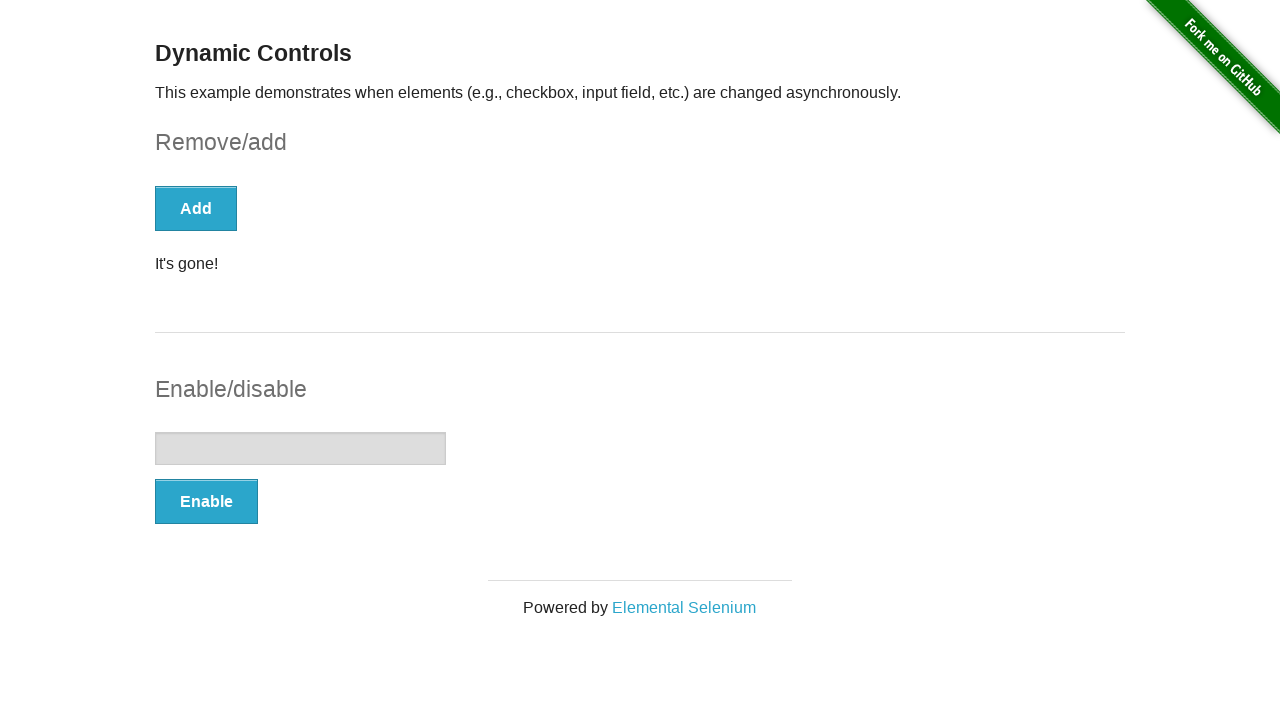

Clicked Add button to restore checkbox visibility at (196, 208) on button:has-text('Add')
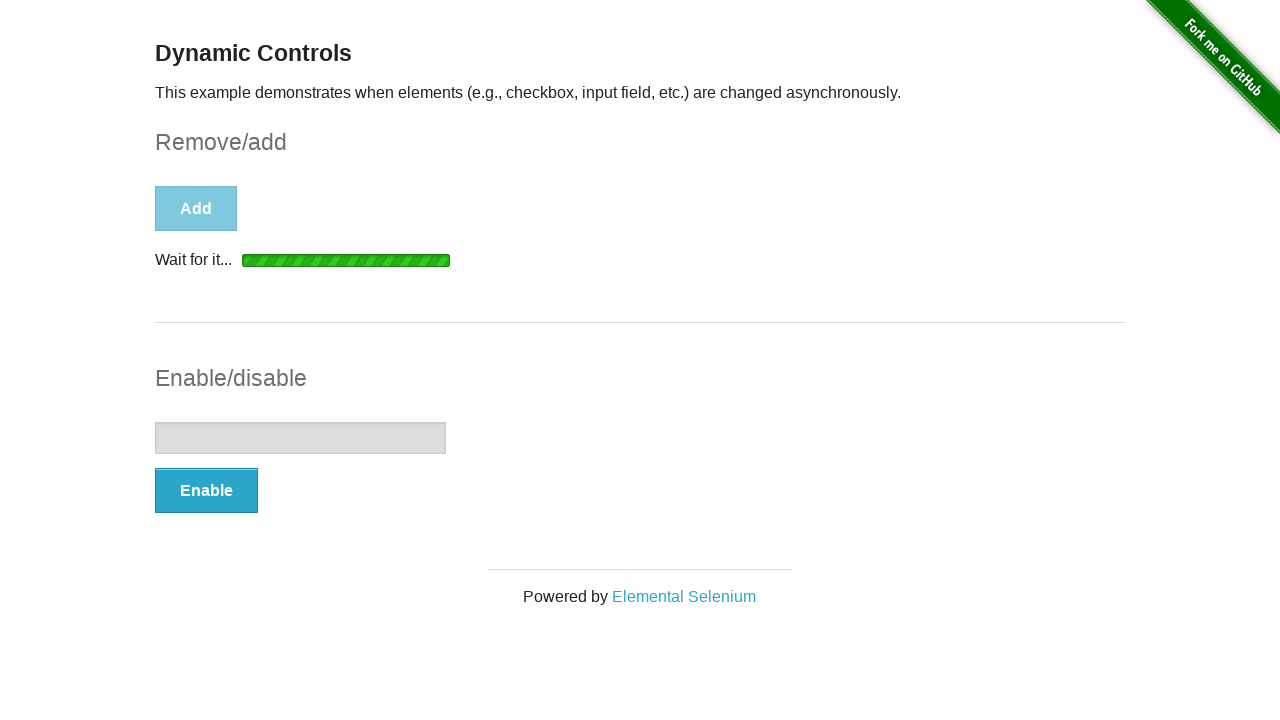

Waited for message element to appear after Add action
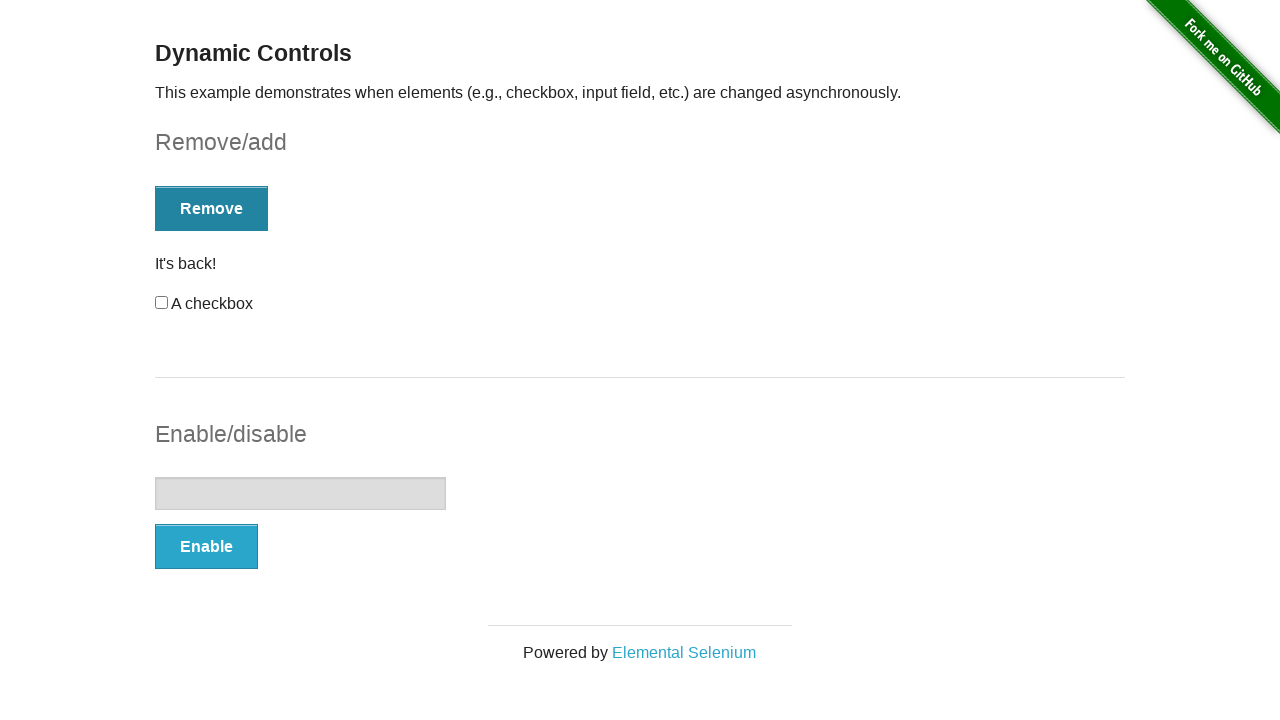

Clicked Enable button to enable text input at (206, 546) on button:has-text('Enable')
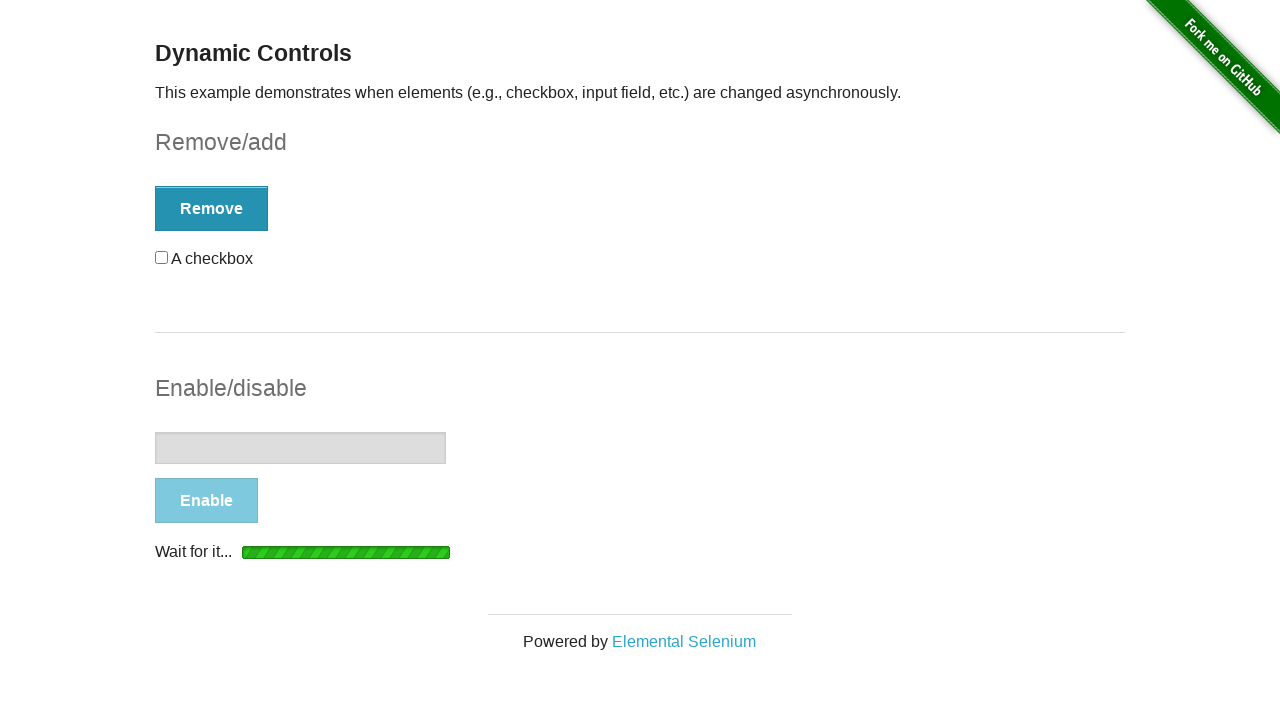

Waited for message element to appear after Enable action
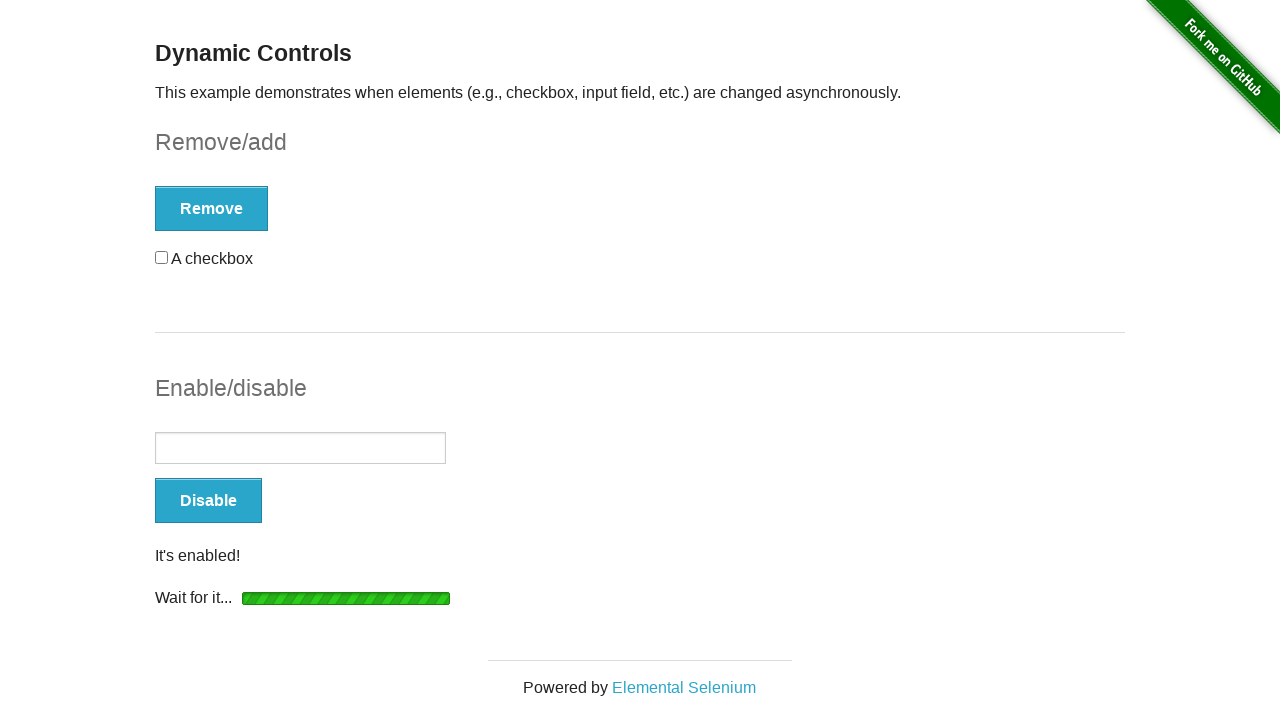

Verified message displays 'It's enabled!' - text input is now enabled
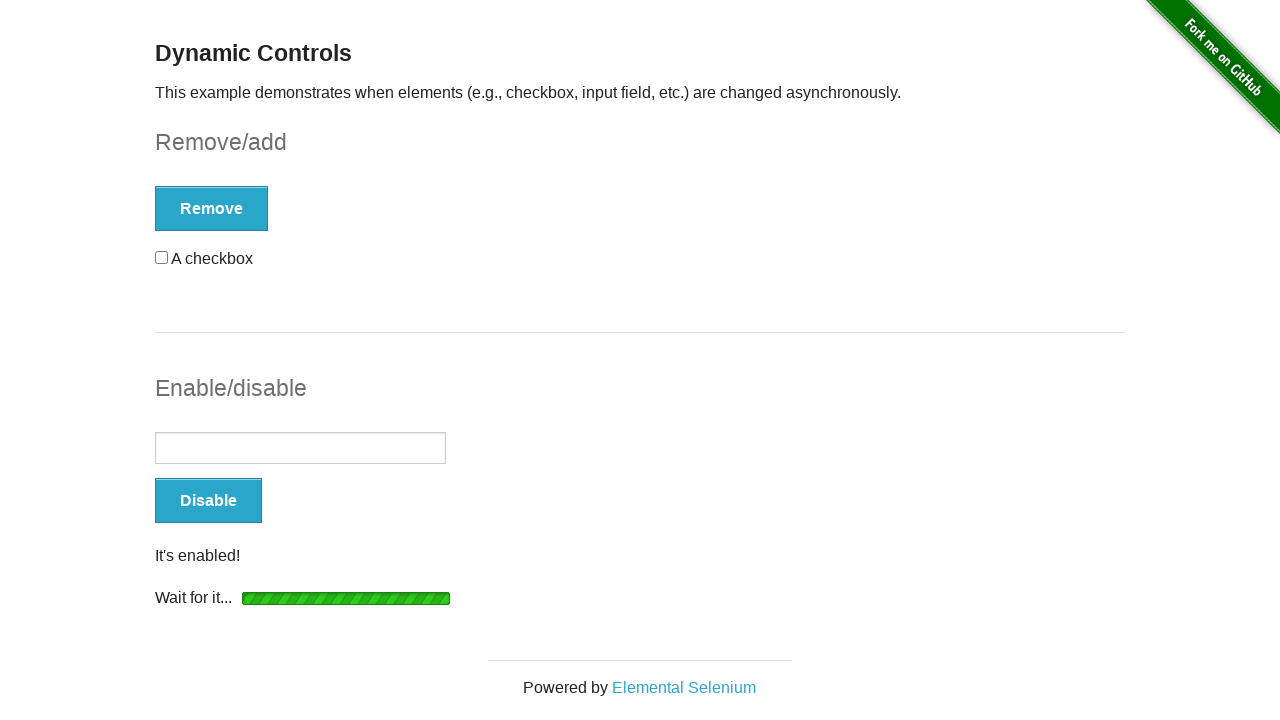

Clicked Disable button to disable text input at (208, 501) on button:has-text('Disable')
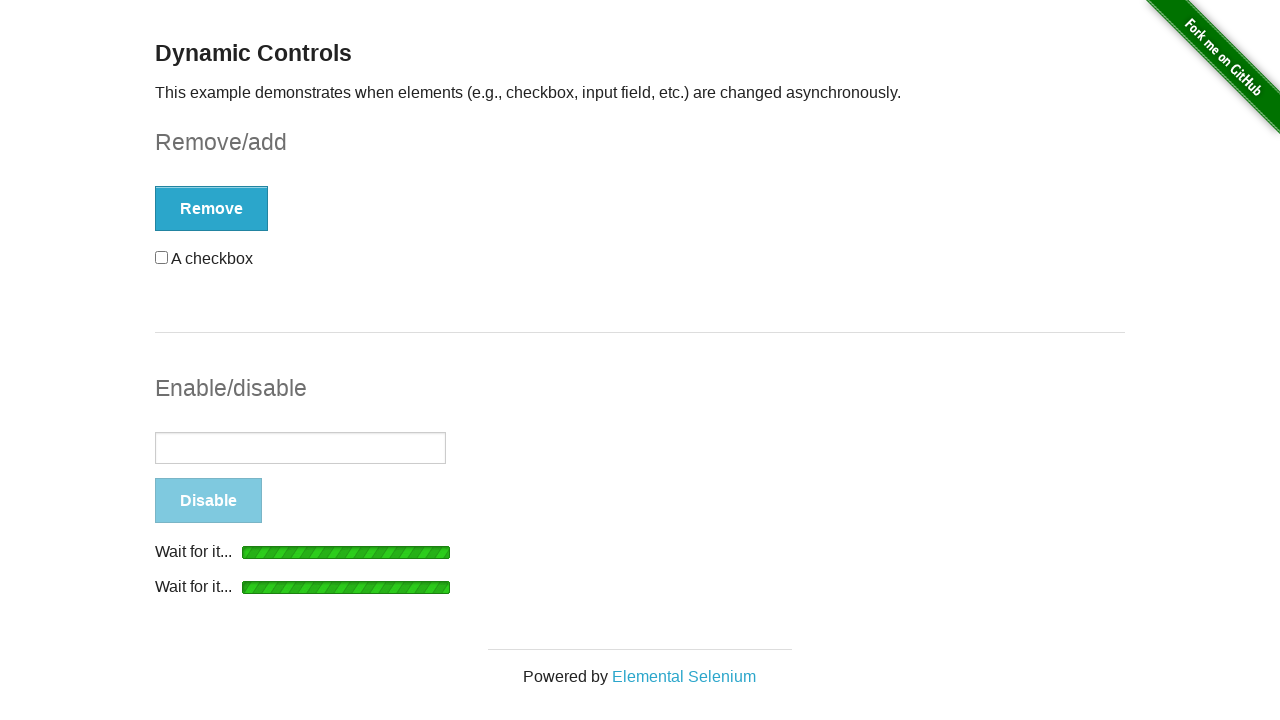

Waited for message element to appear after Disable action
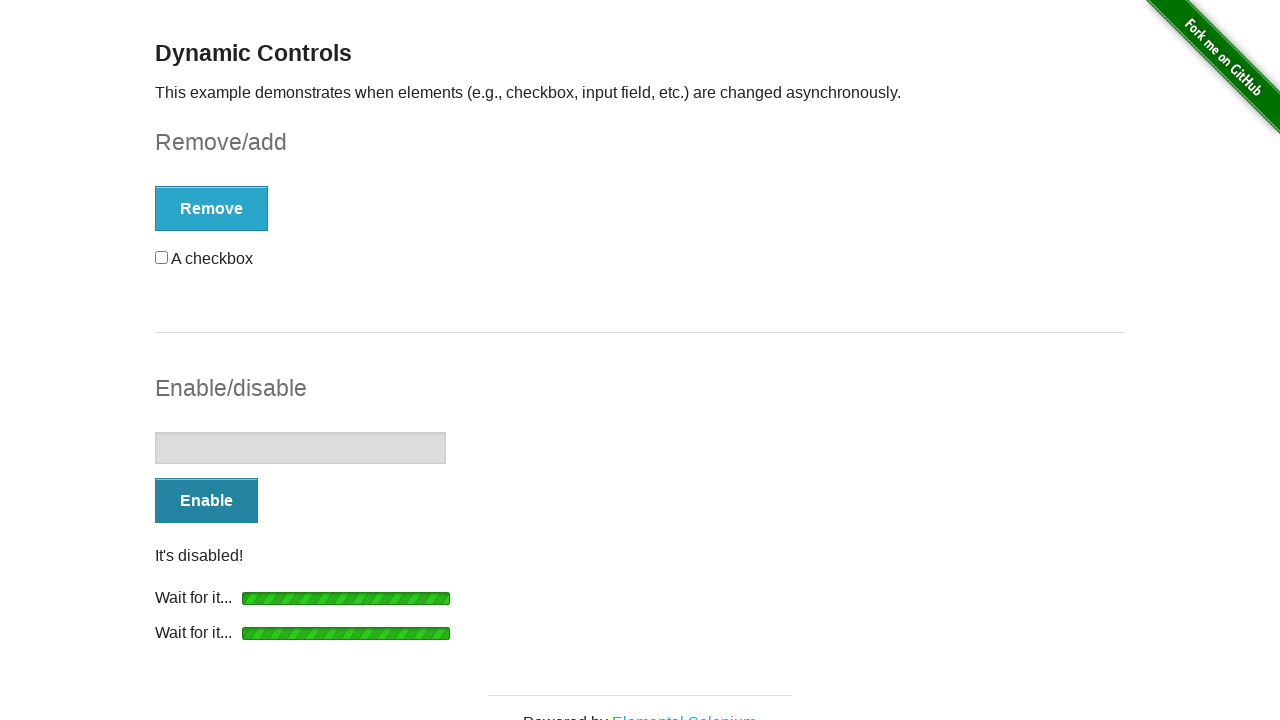

Verified message displays 'It's disabled!' - text input is now disabled
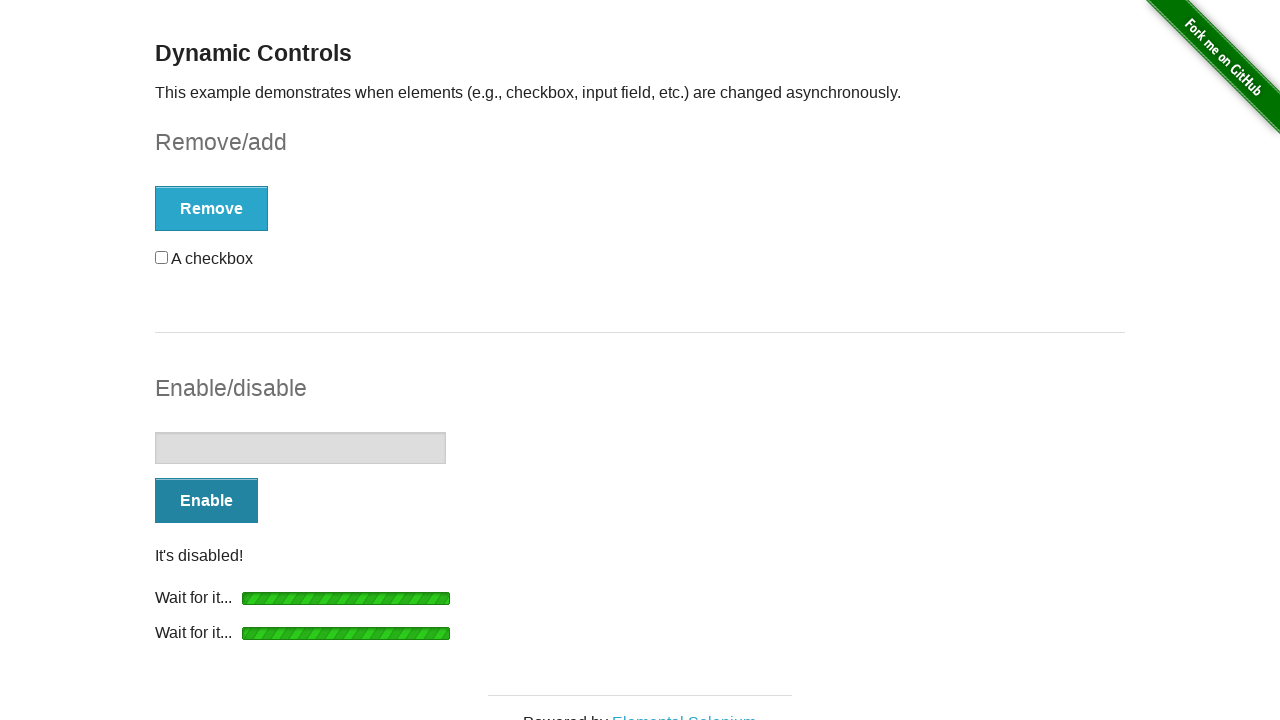

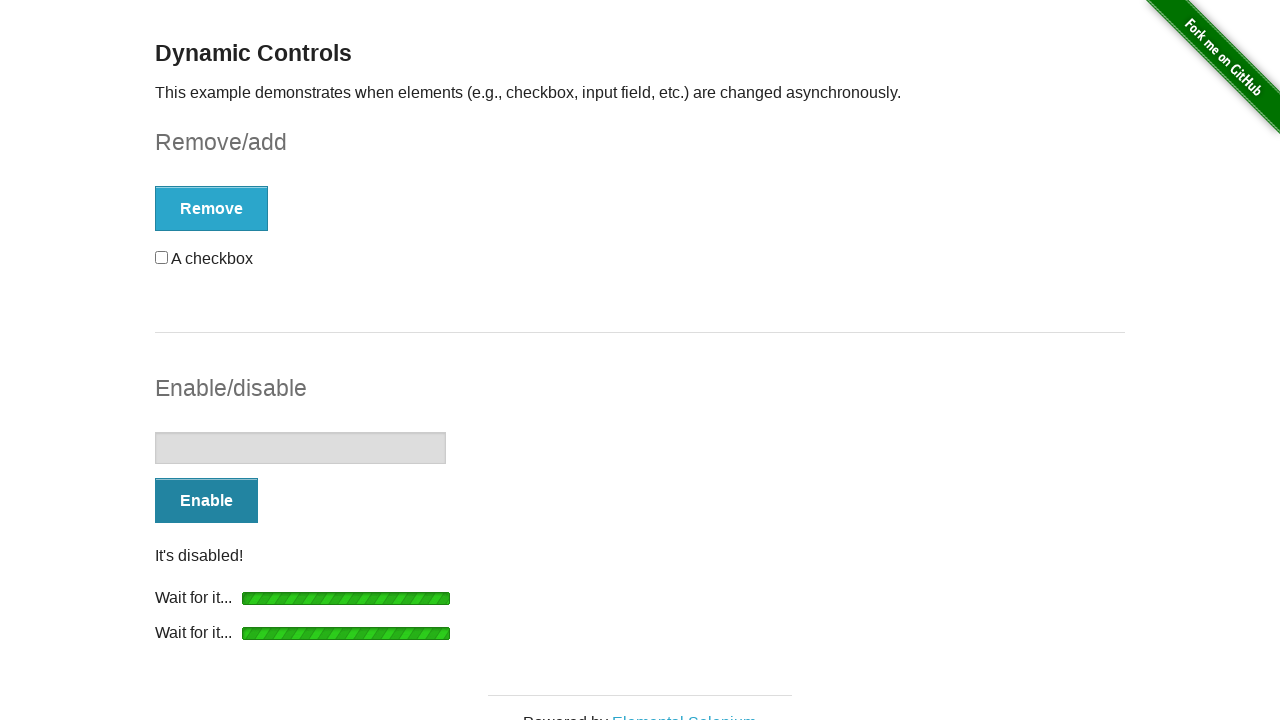